Tests checkout validation by attempting to proceed without filling required payment details

Starting URL: https://www.demoblaze.com

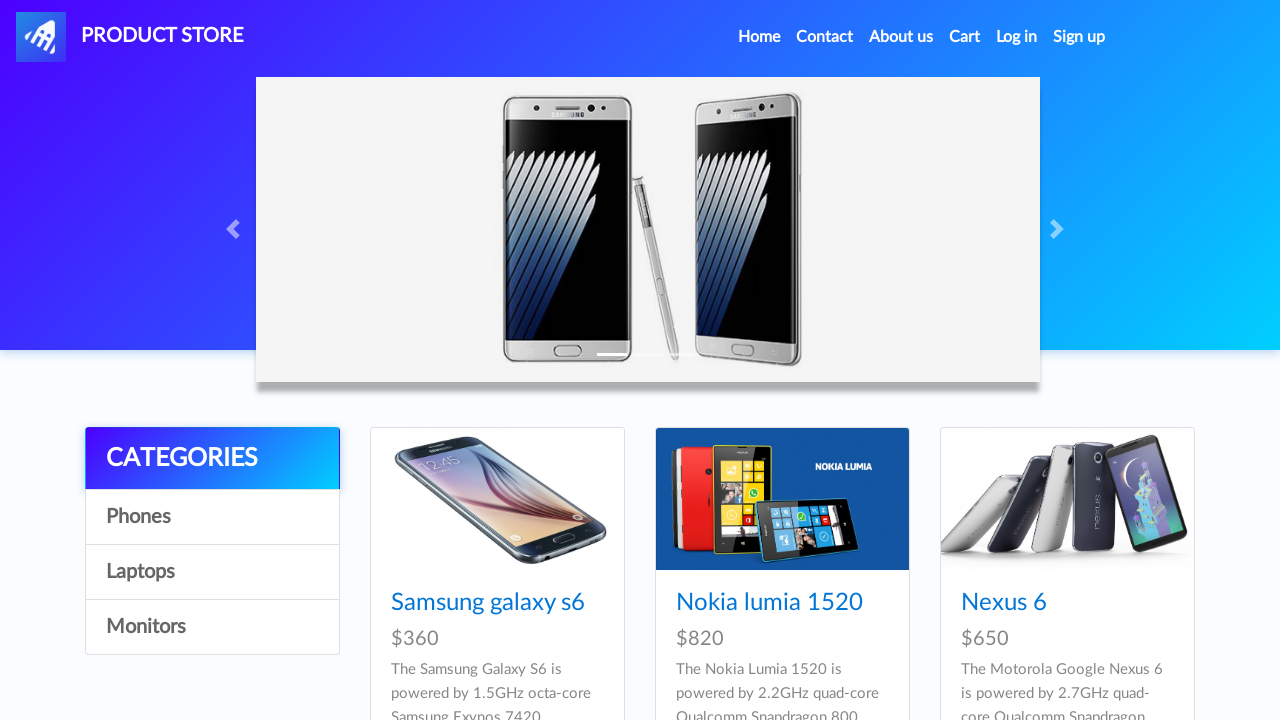

Clicked cart button to navigate to cart at (965, 37) on #cartur
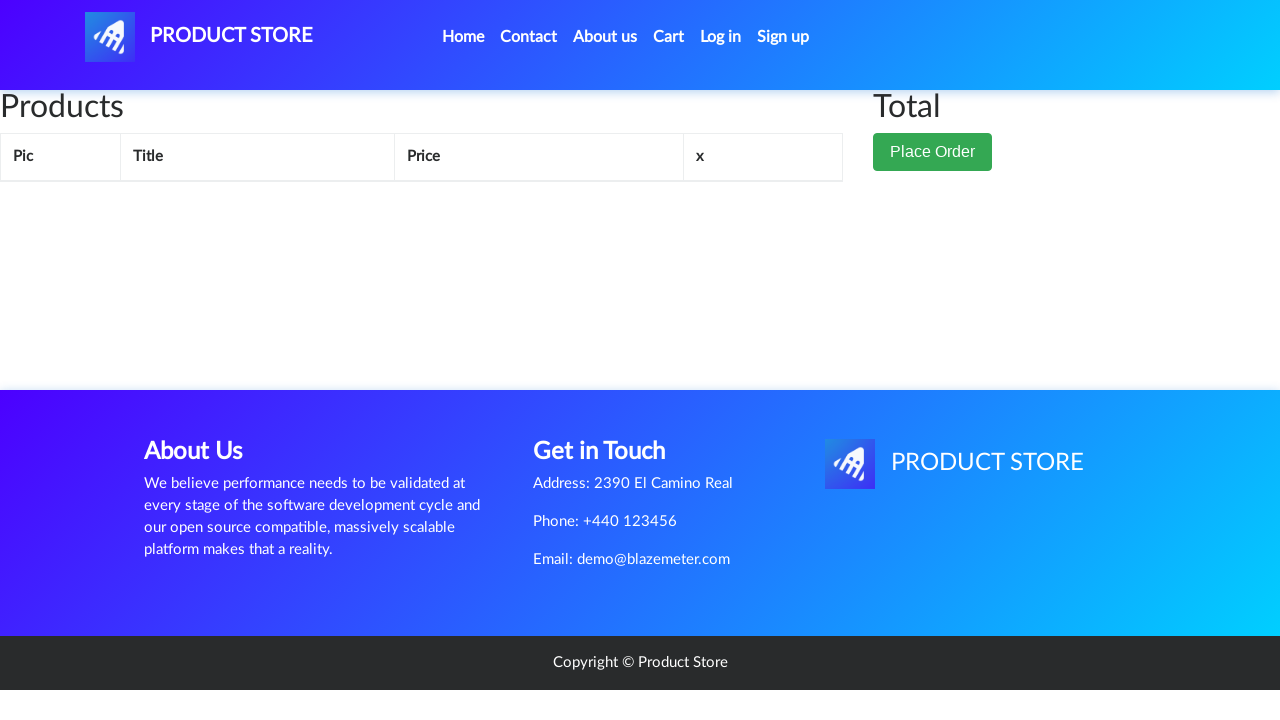

Place Order button became visible
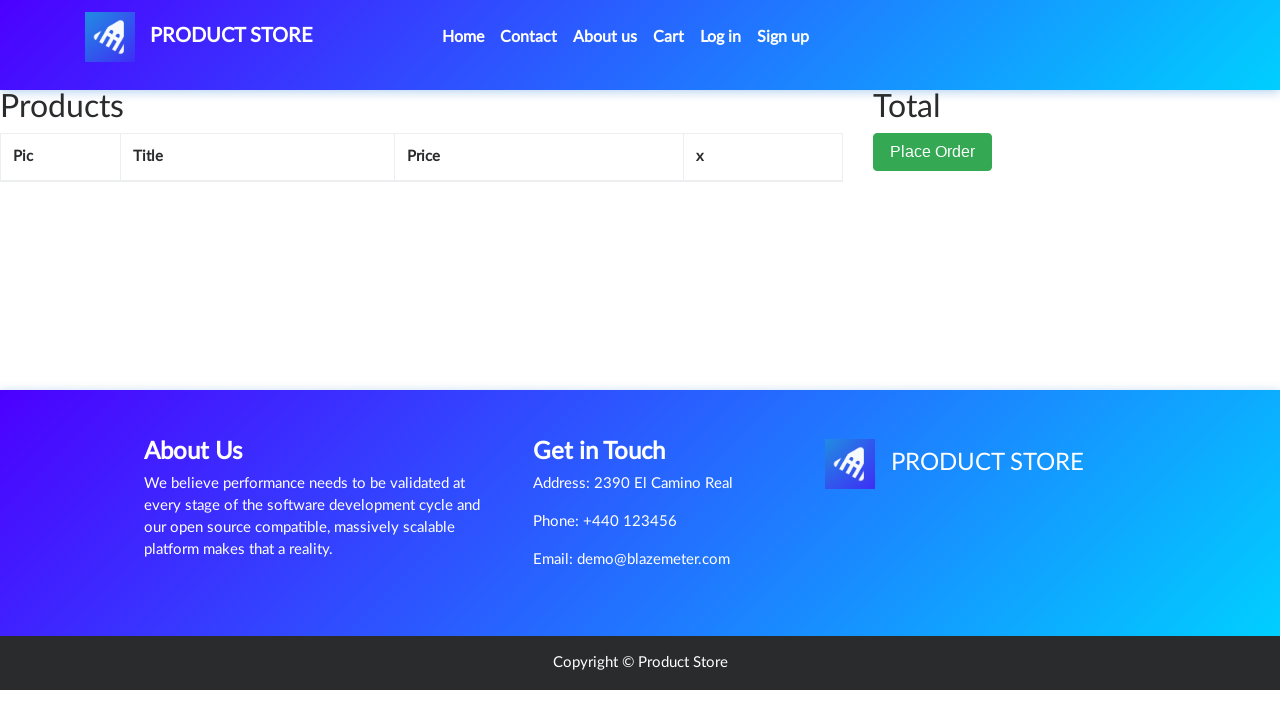

Clicked Place Order button to open checkout form at (933, 152) on xpath=//button[contains(text(),'Place Order')]
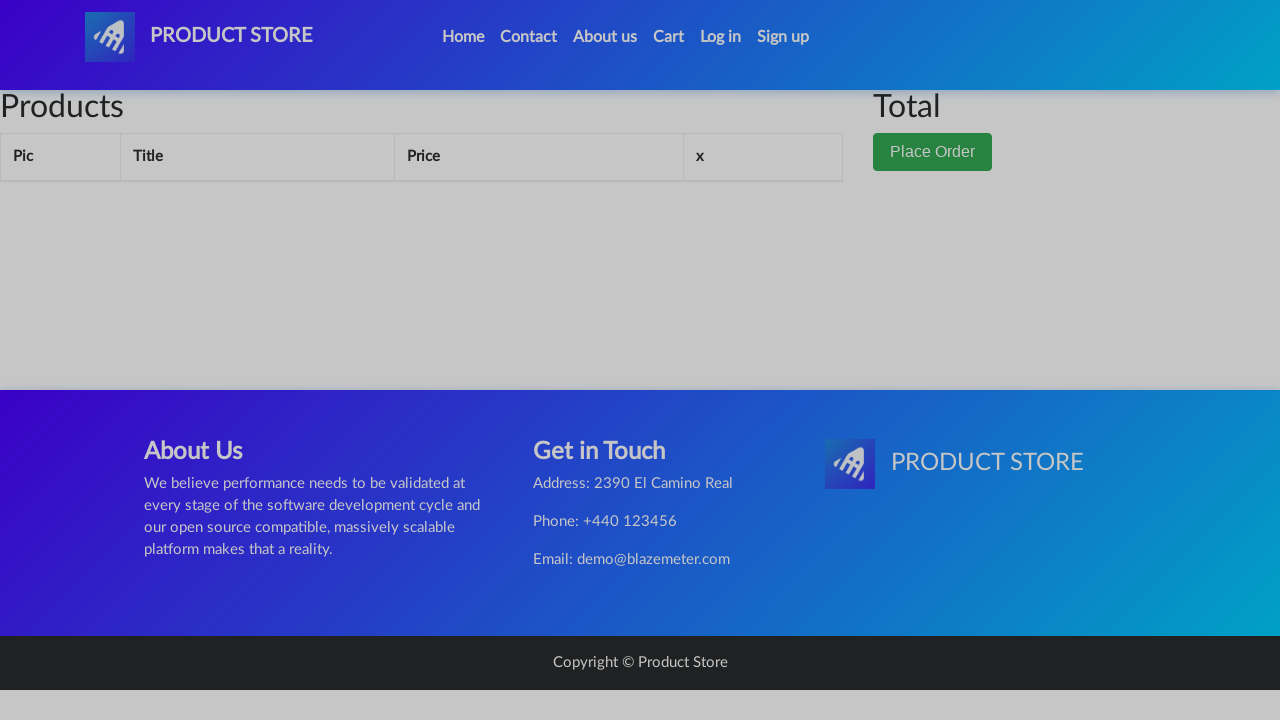

Purchase button became visible in checkout form
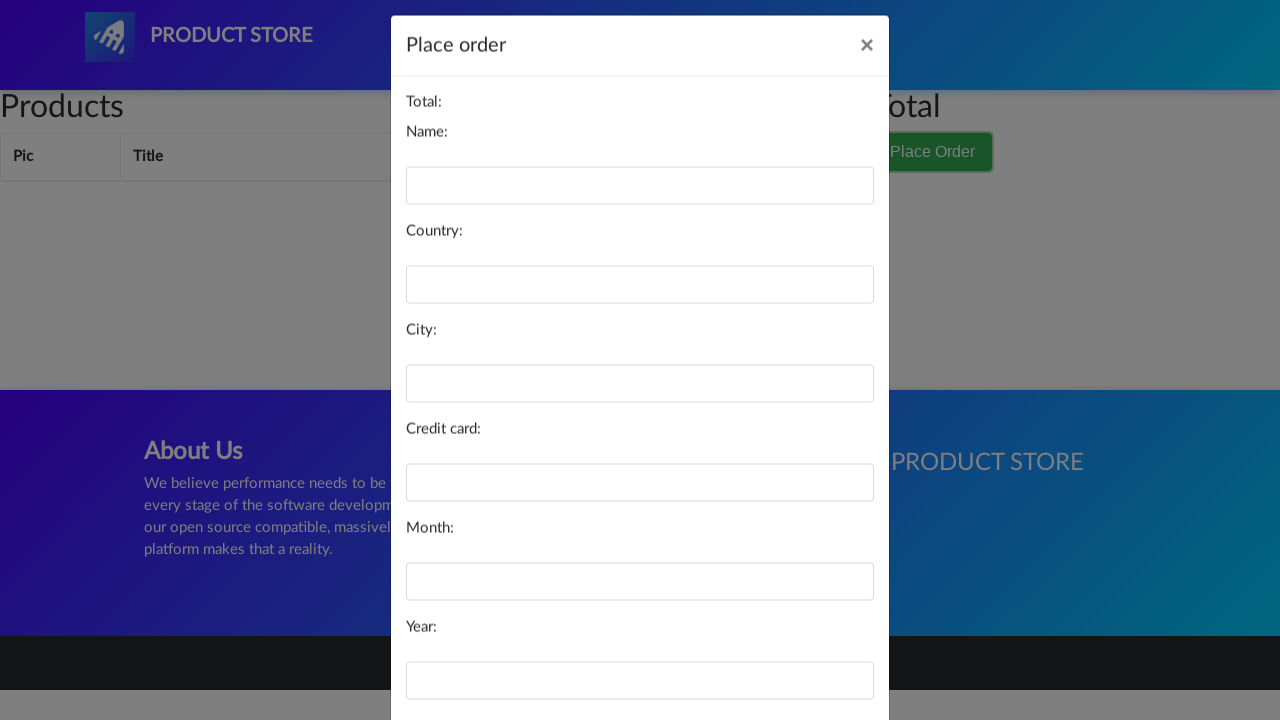

Clicked Purchase button without filling any payment details to test validation at (823, 655) on xpath=//button[contains(text(),'Purchase')]
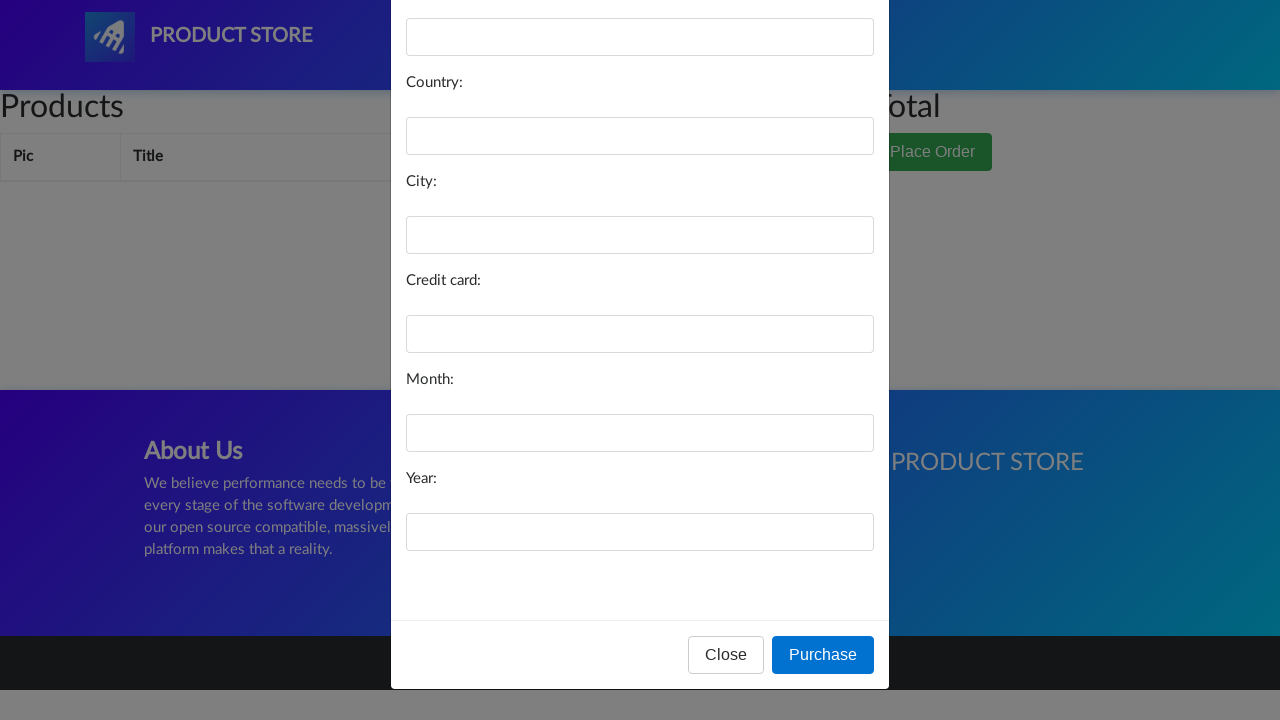

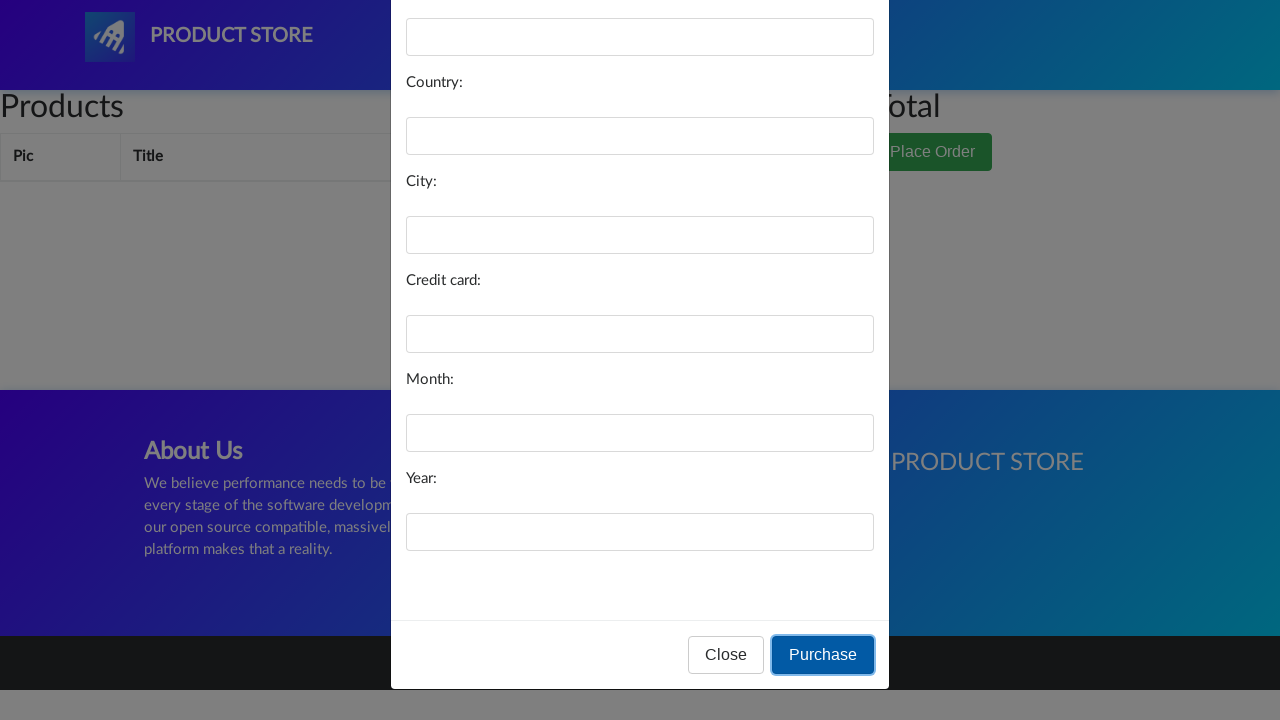